Navigates to DemoQA homepage, locates a card element using XPath, and retrieves the footer text

Starting URL: https://demoqa.com/

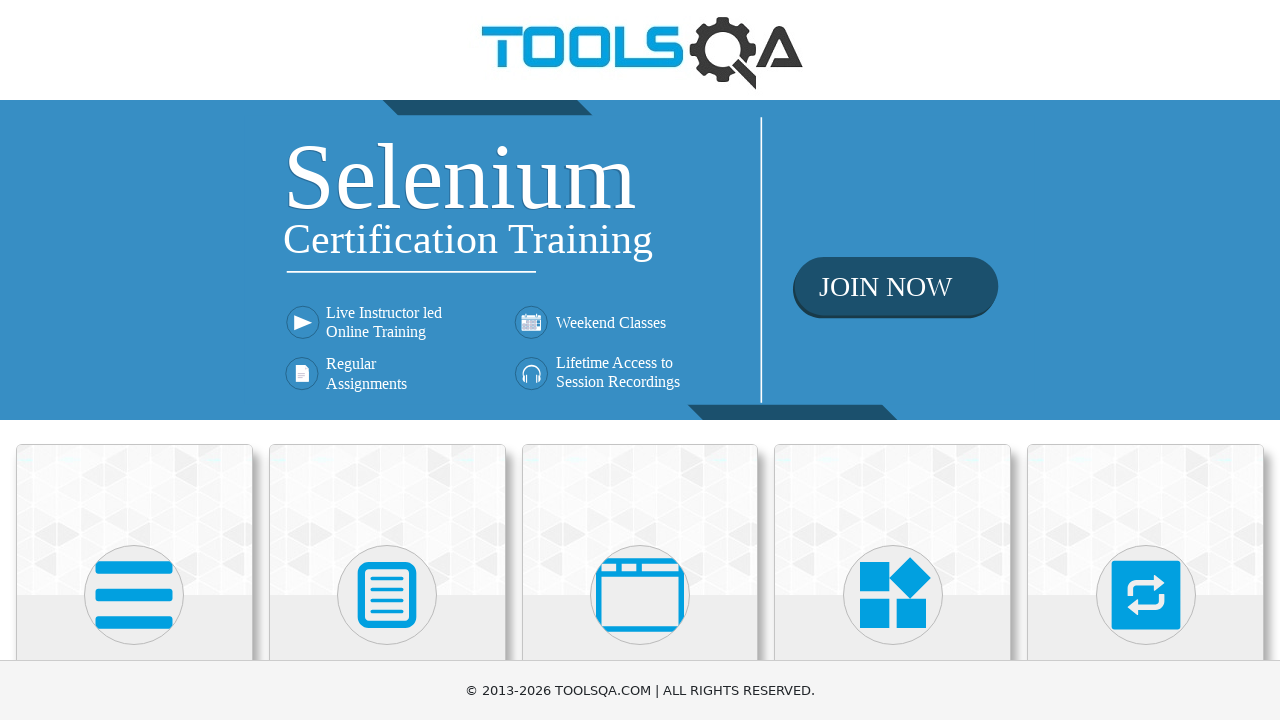

Navigated to DemoQA homepage
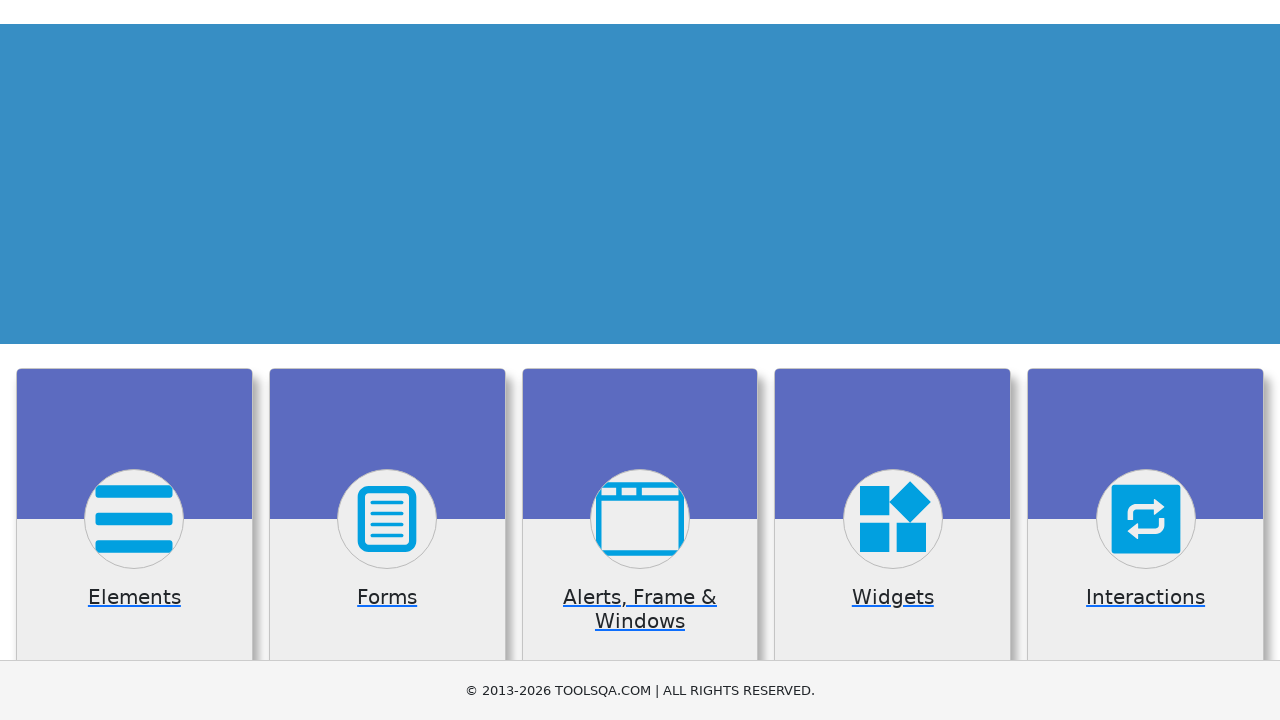

Card element located using XPath
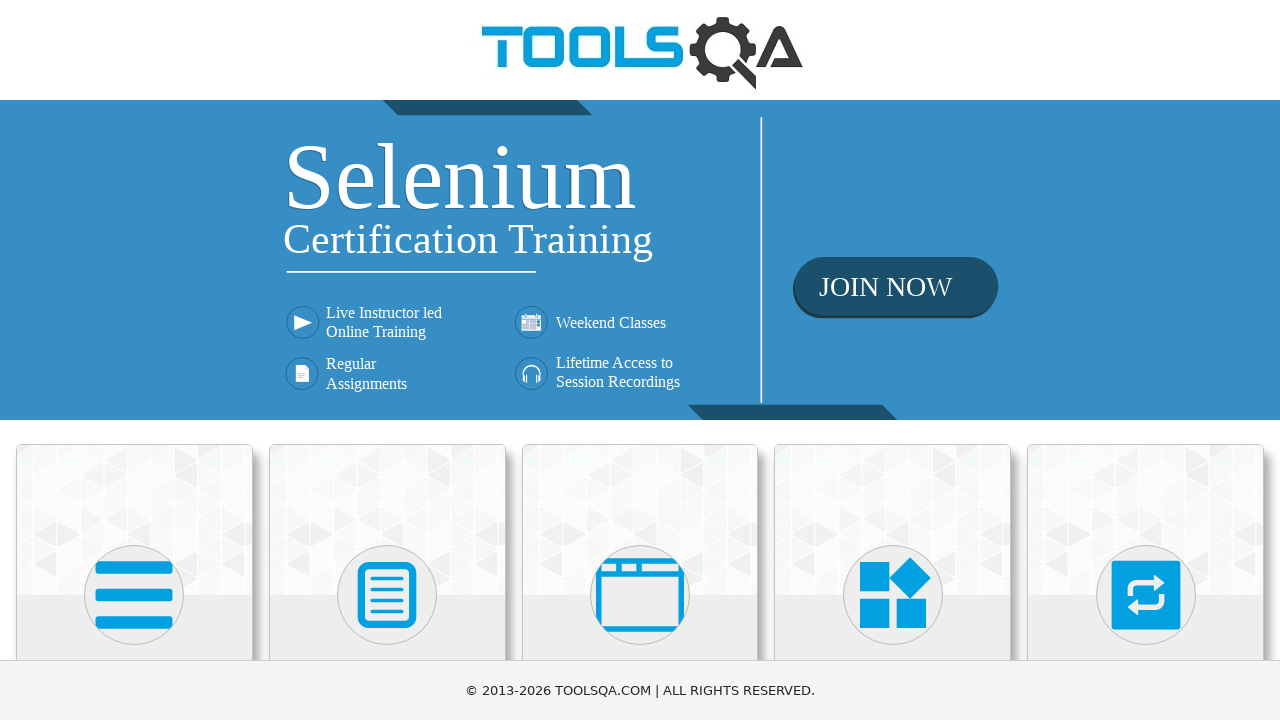

Footer element is present
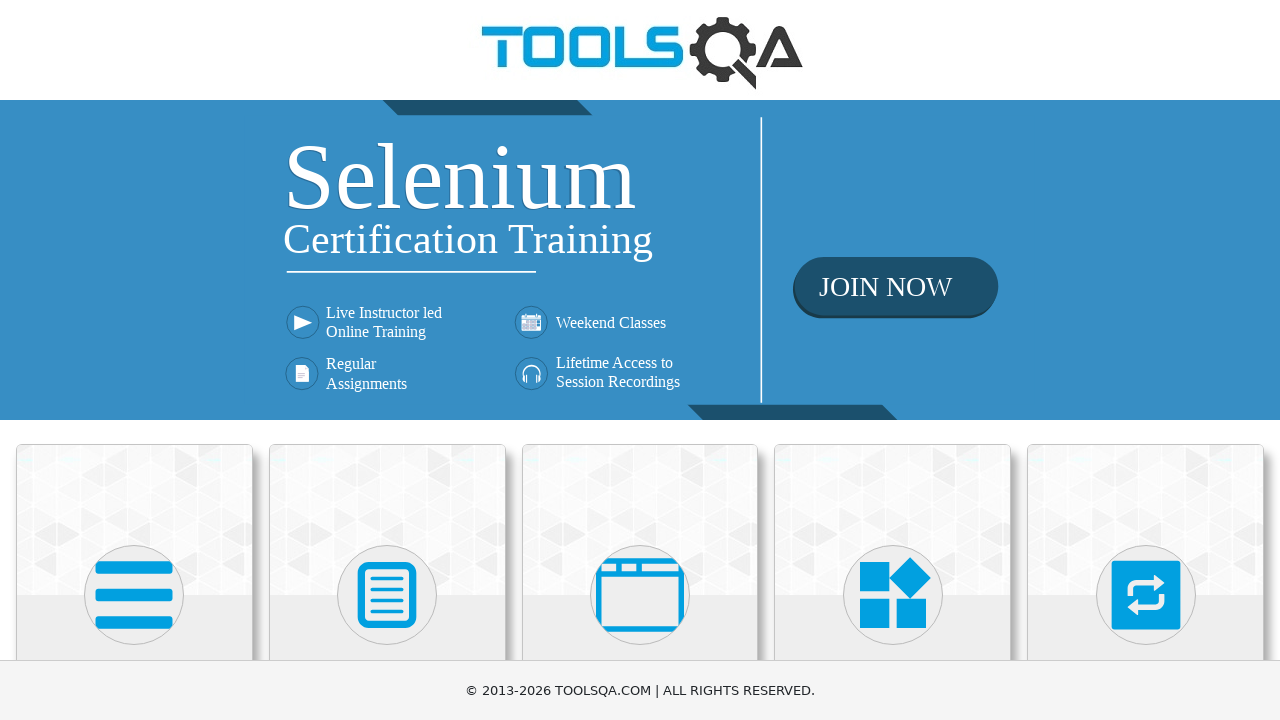

Retrieved footer text: © 2013-2026 TOOLSQA.COM | ALL RIGHTS RESERVED.
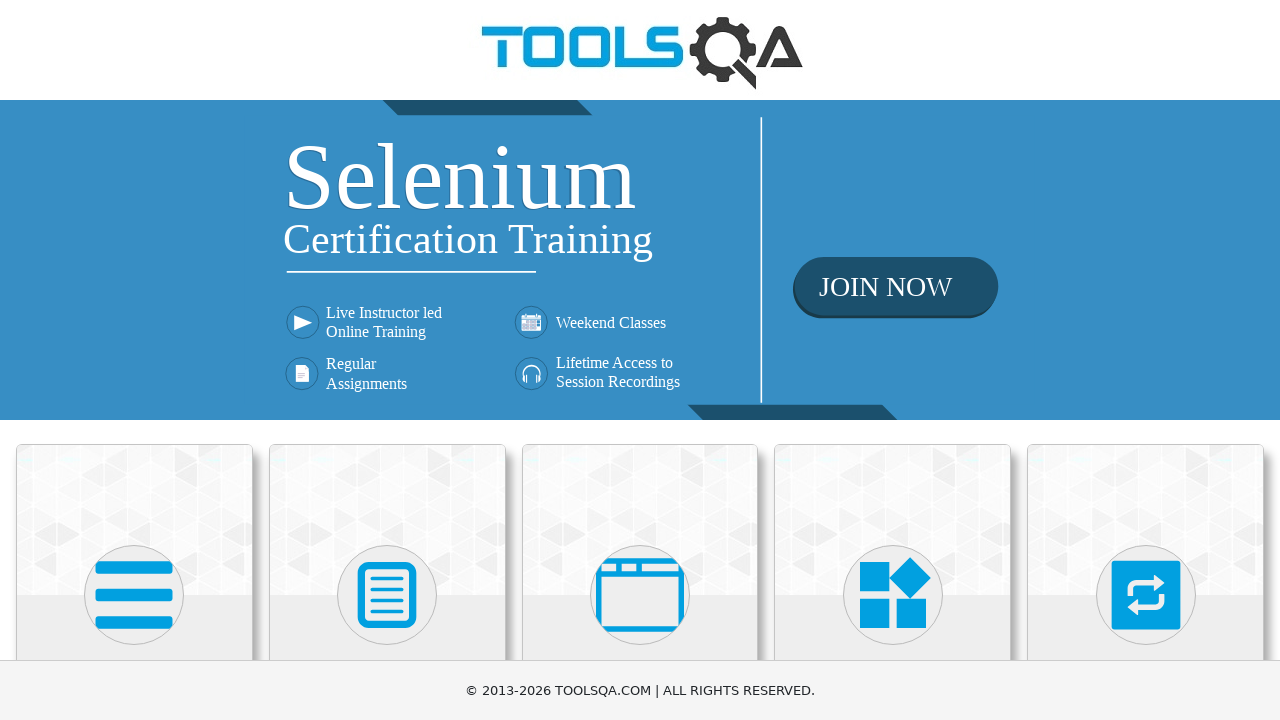

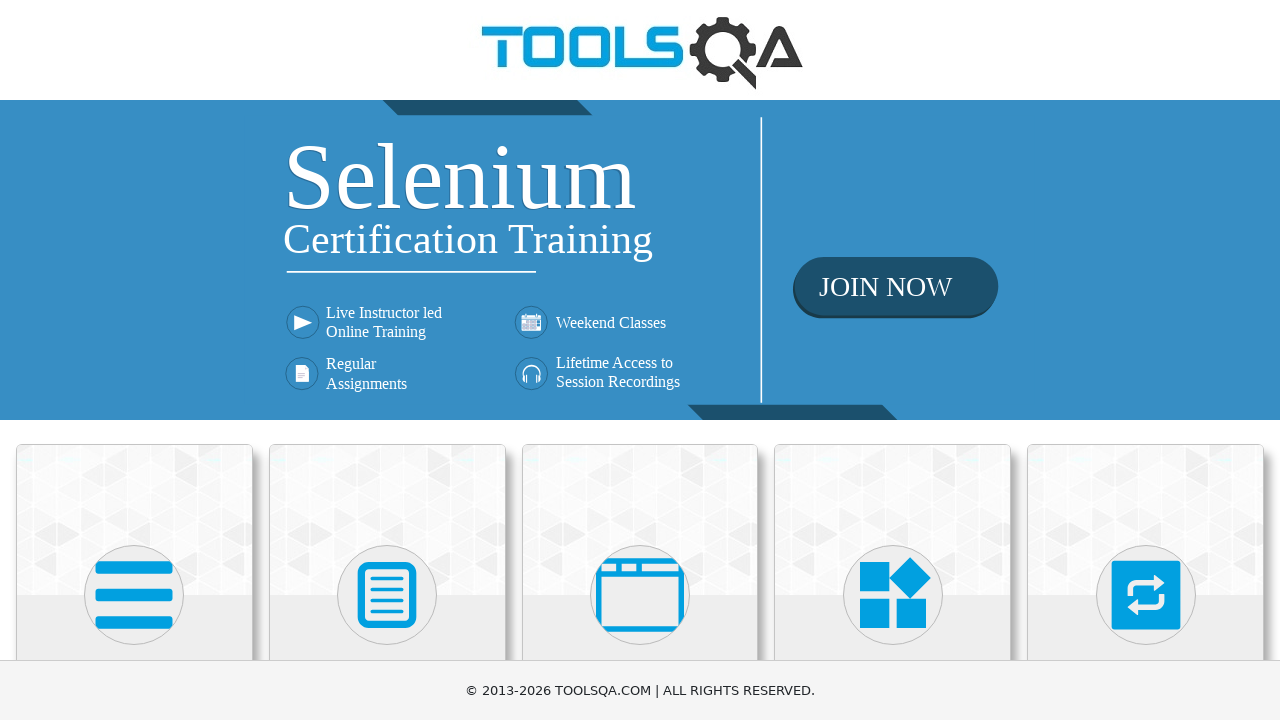